Navigates to a GitHub repository page and verifies that the page title contains expected text related to WebDriverManager and Selenium WebDriver

Starting URL: https://github.com/bonigarcia/webdrivermanager

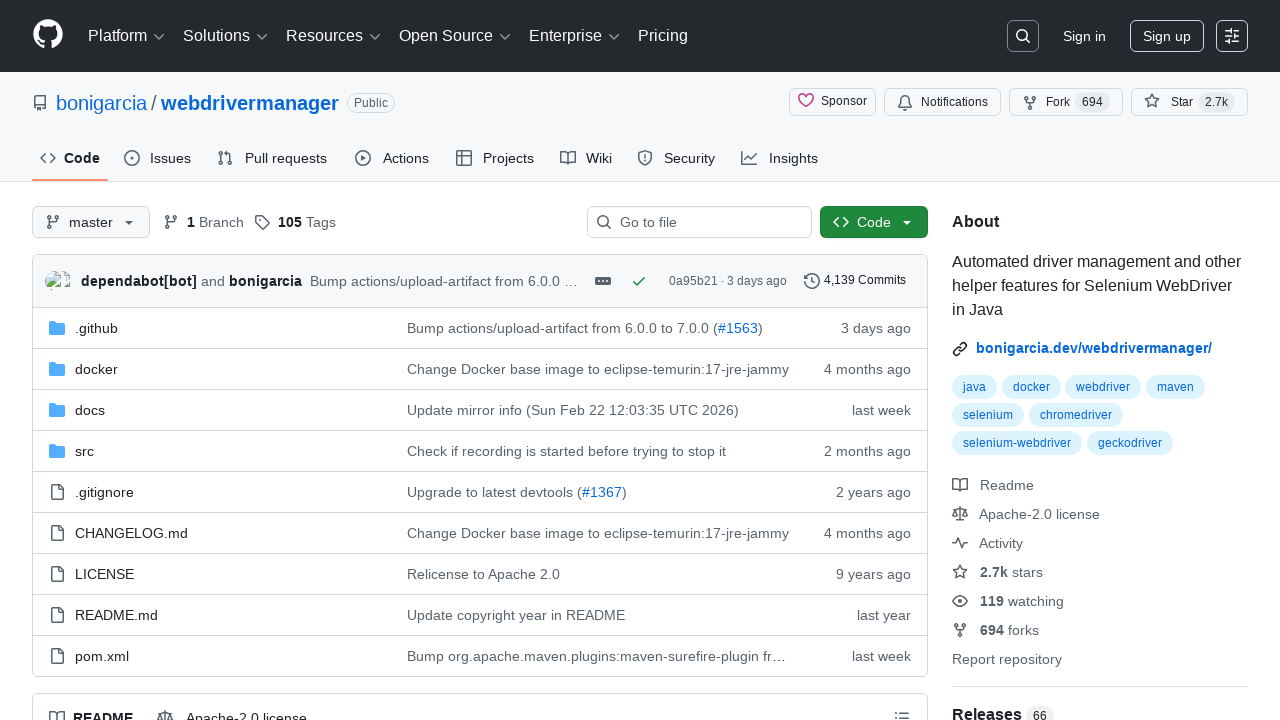

Navigated to WebDriverManager GitHub repository
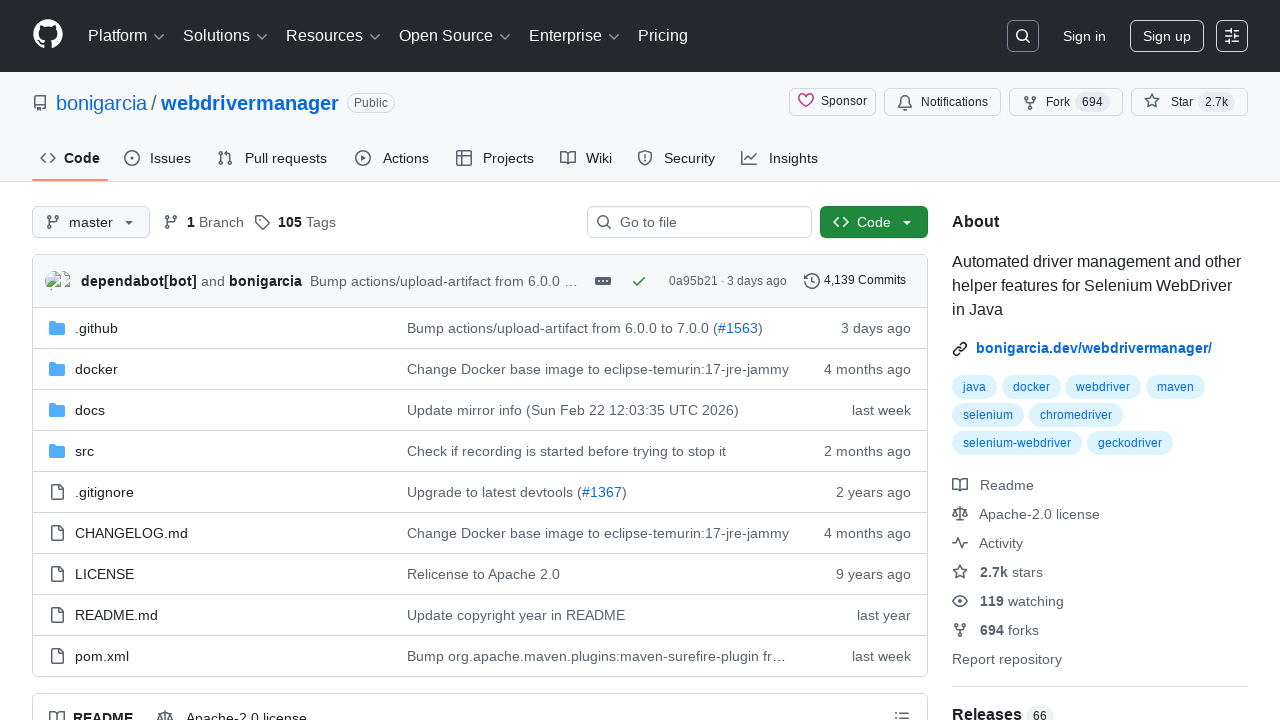

Page title loaded and contains 'Selenium WebDriver'
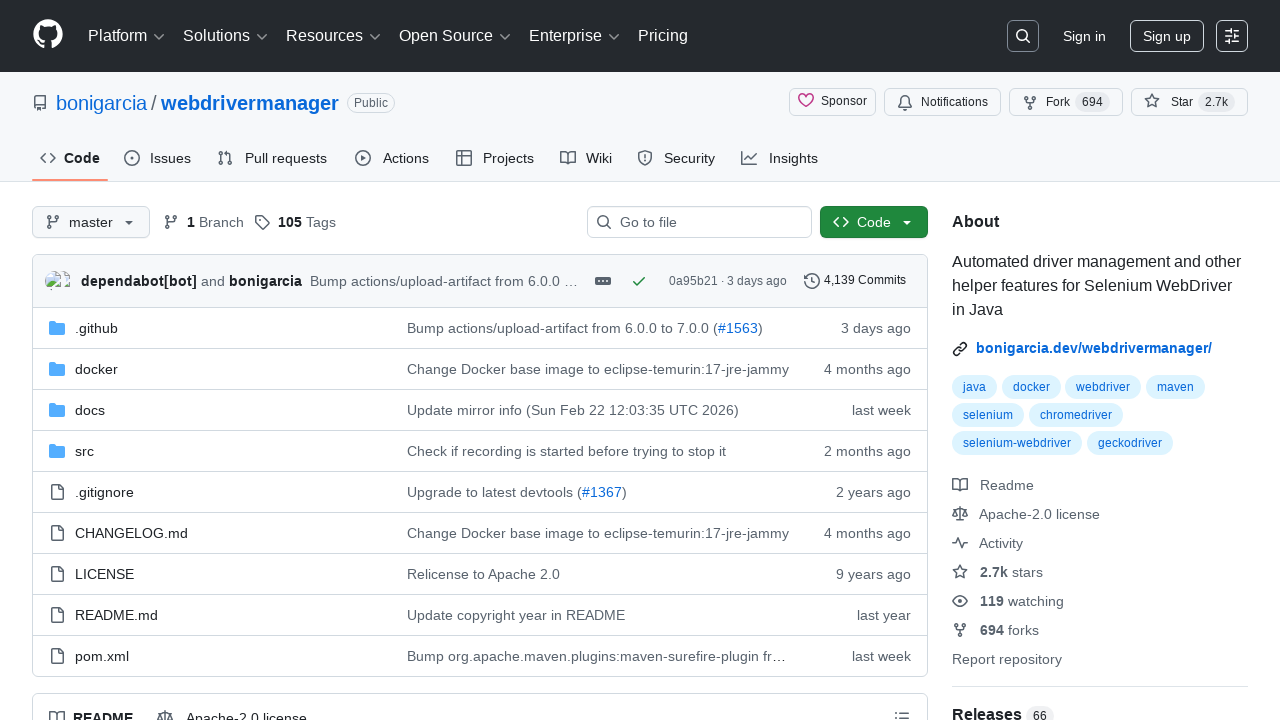

Verified page title contains 'webdrivermanager' (case-insensitive)
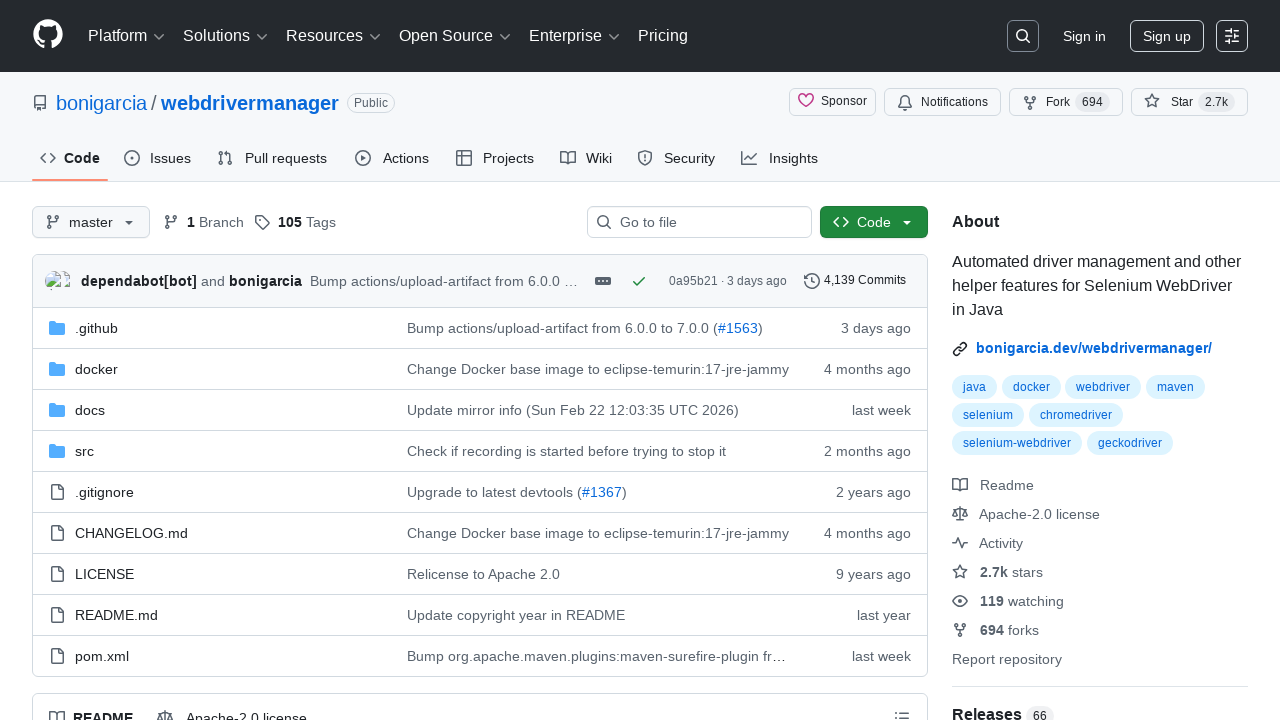

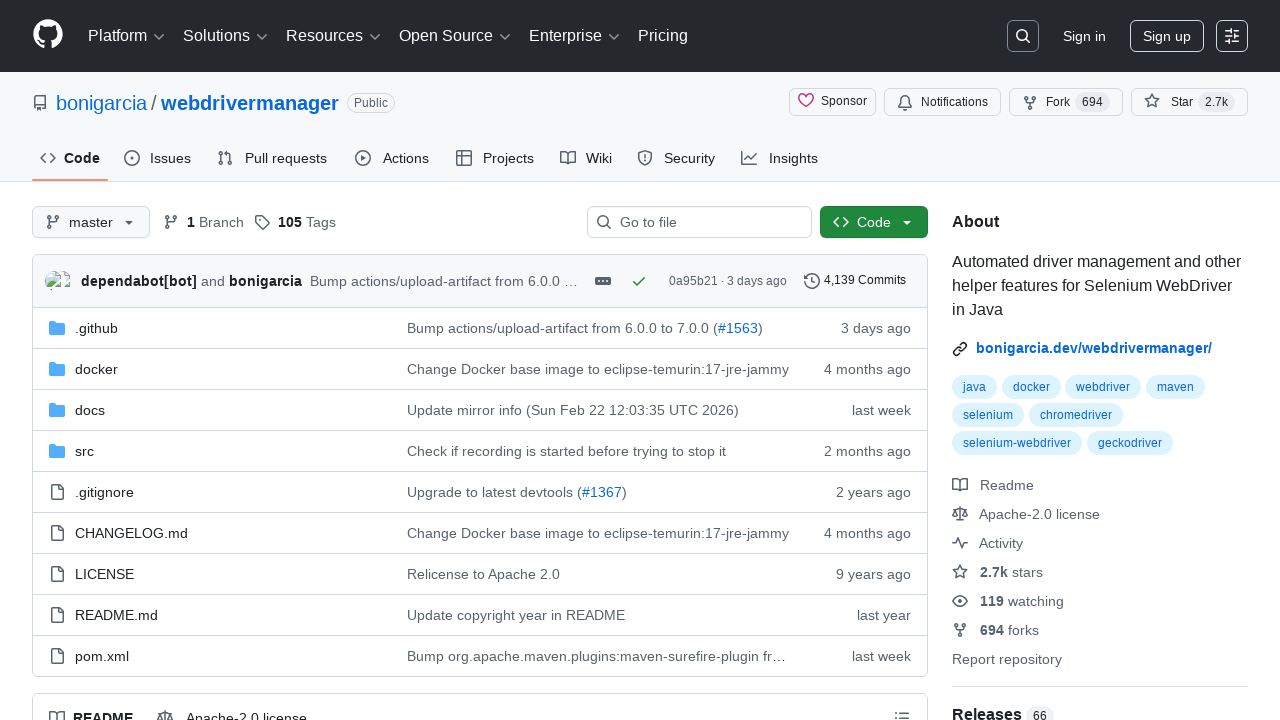